Tests the Reset link navigation by clicking it and verifying the href attribute points to the correct reset URL

Starting URL: https://cs1632.appspot.com/

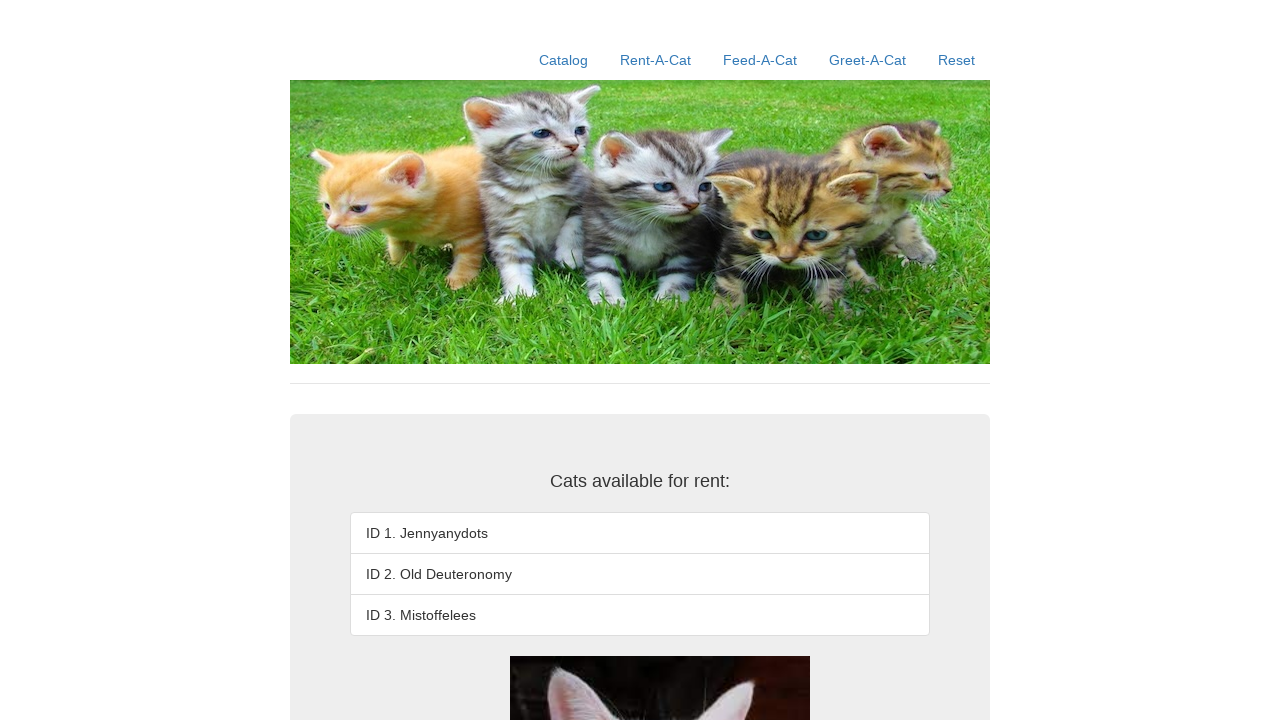

Clicked Reset link at (956, 60) on text=Reset
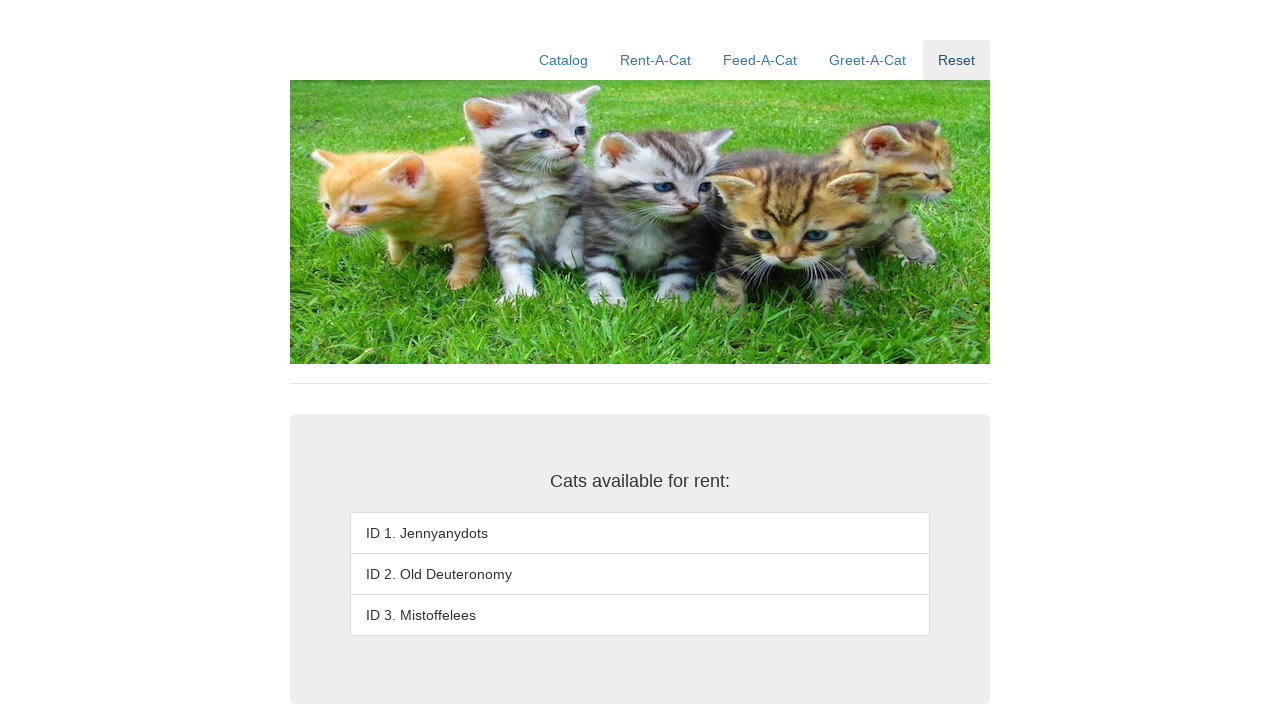

Located Reset link element
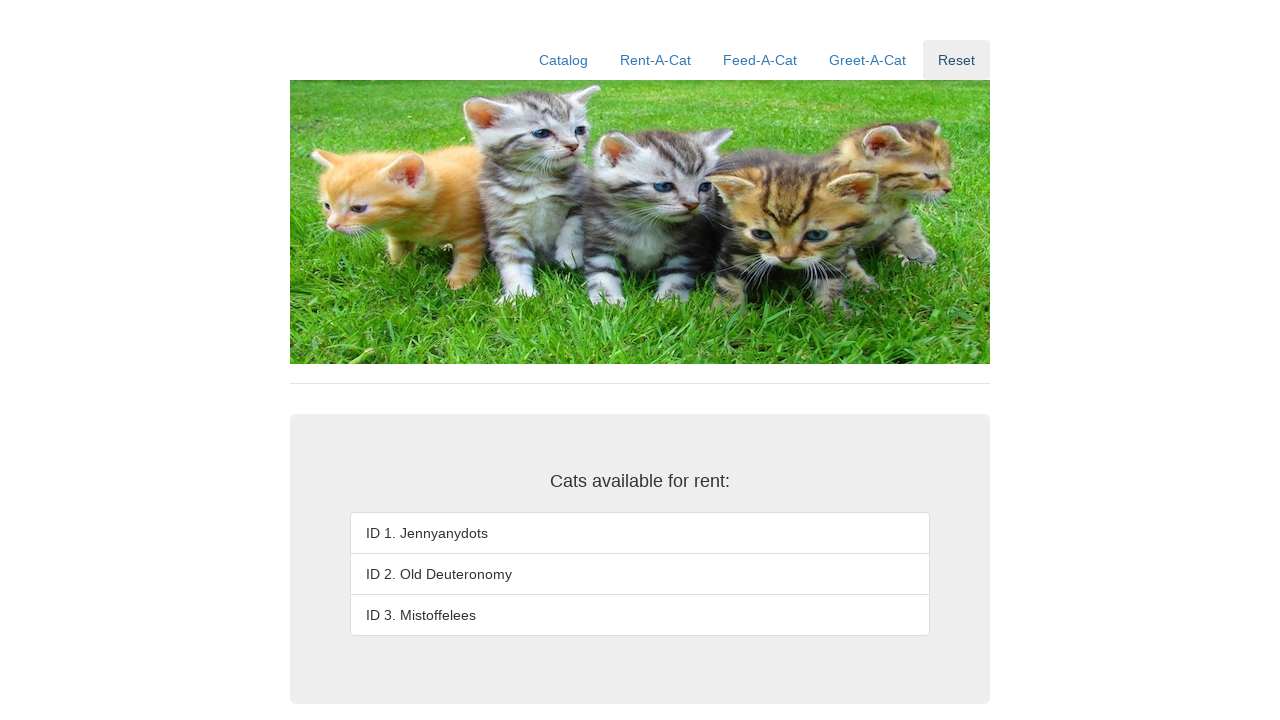

Verified Reset link href attribute points to correct reset URL
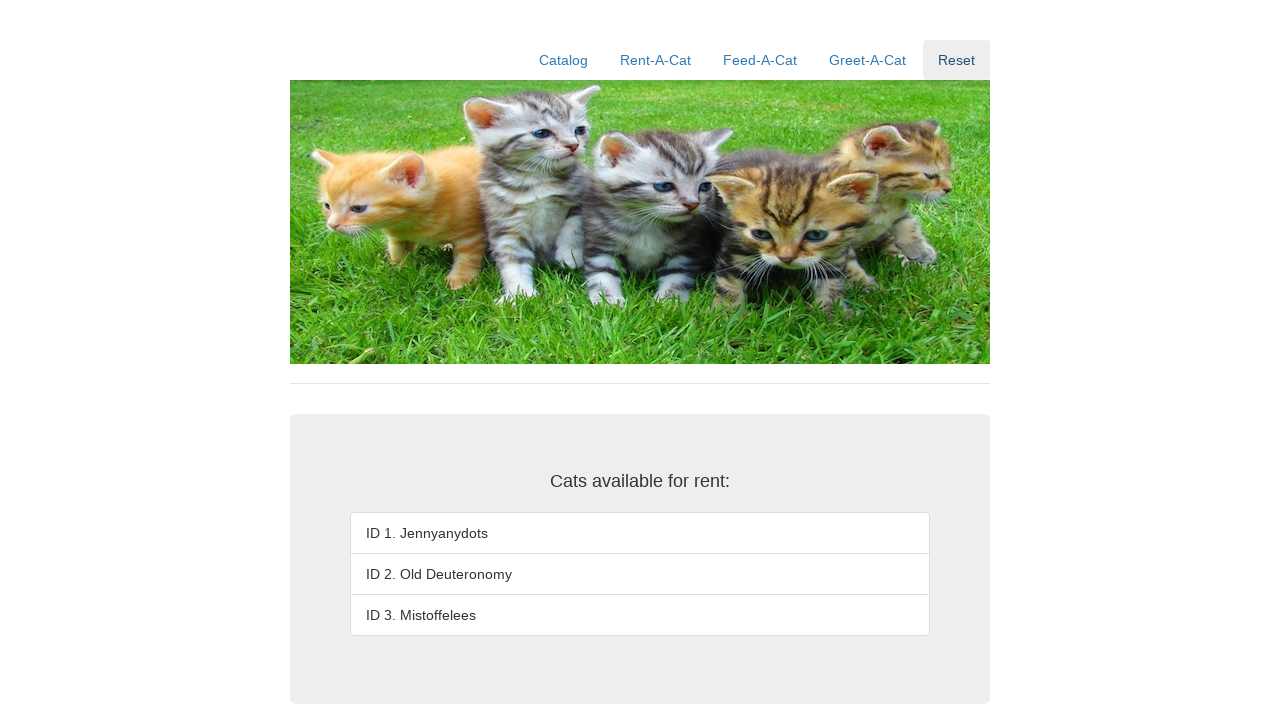

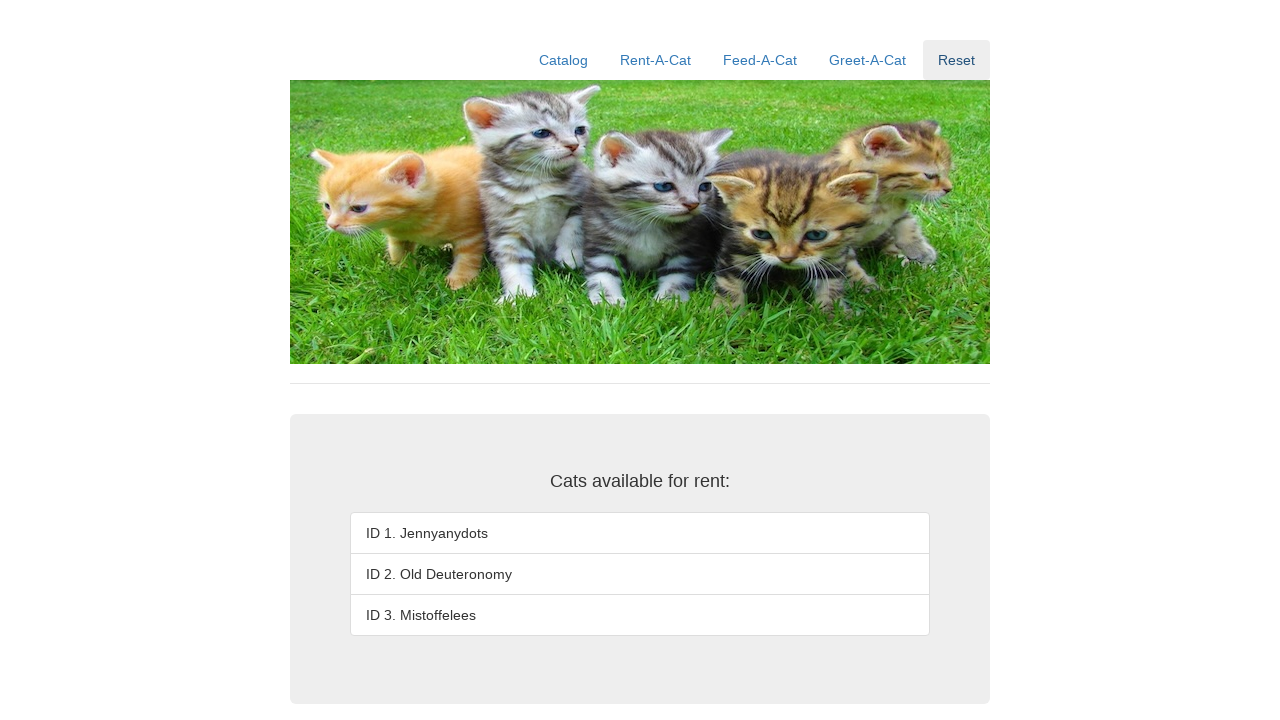